Tests canceling an edit by pressing Escape key in Active view

Starting URL: http://todomvc4tasj.herokuapp.com/#/active

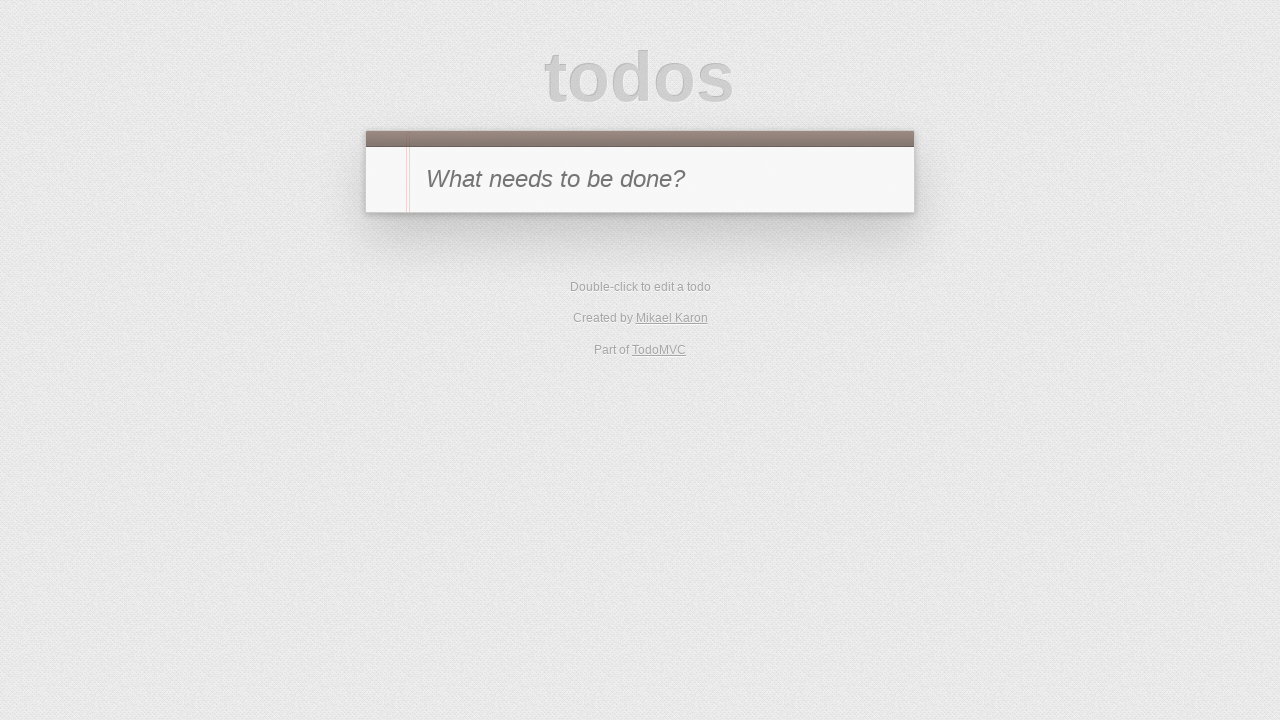

Set up localStorage with one active task titled 'A'
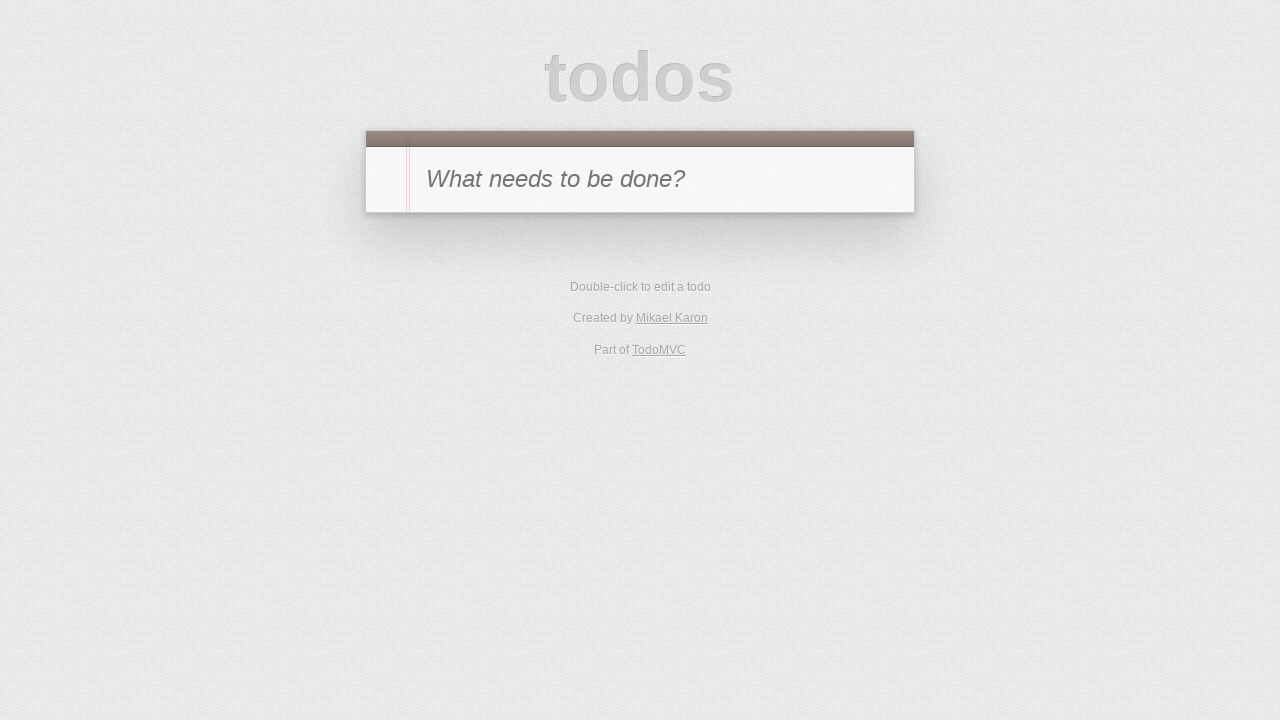

Reloaded page to load the active task
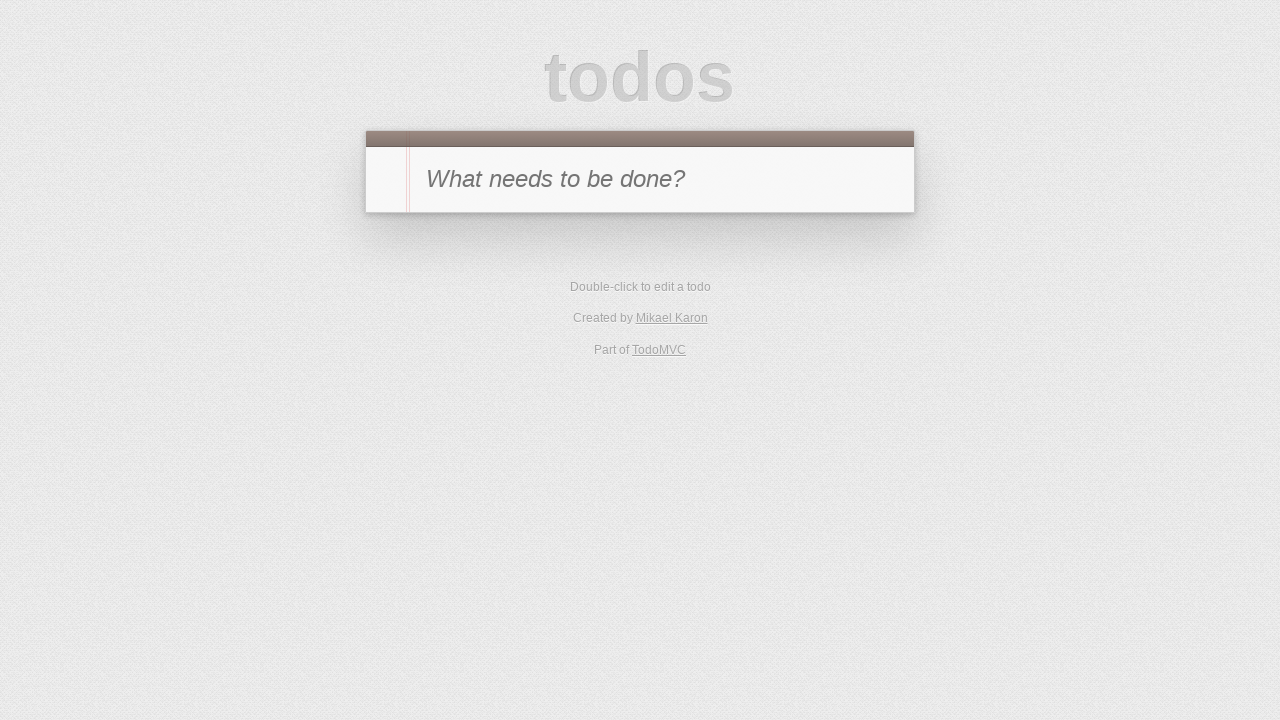

Double-clicked task 'A' to enter edit mode at (640, 242) on #todo-list li:has-text('A')
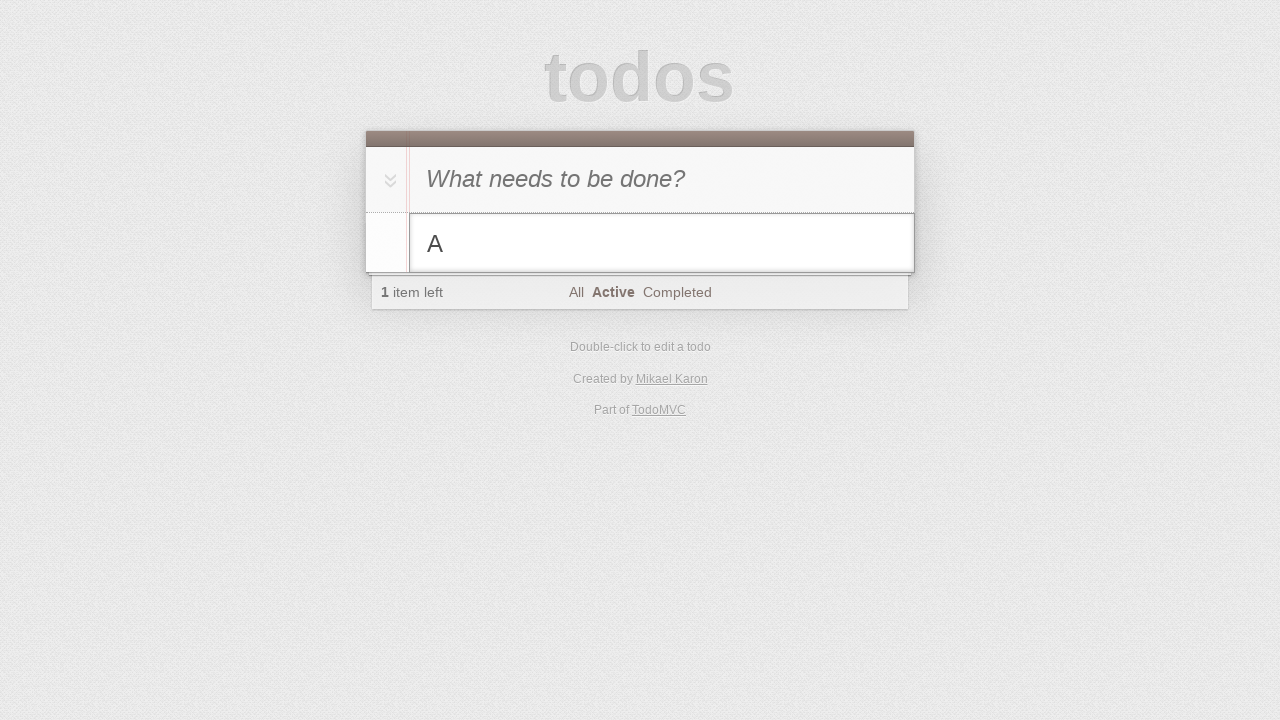

Filled edit field with 'A edited' on #todo-list li.editing .edit
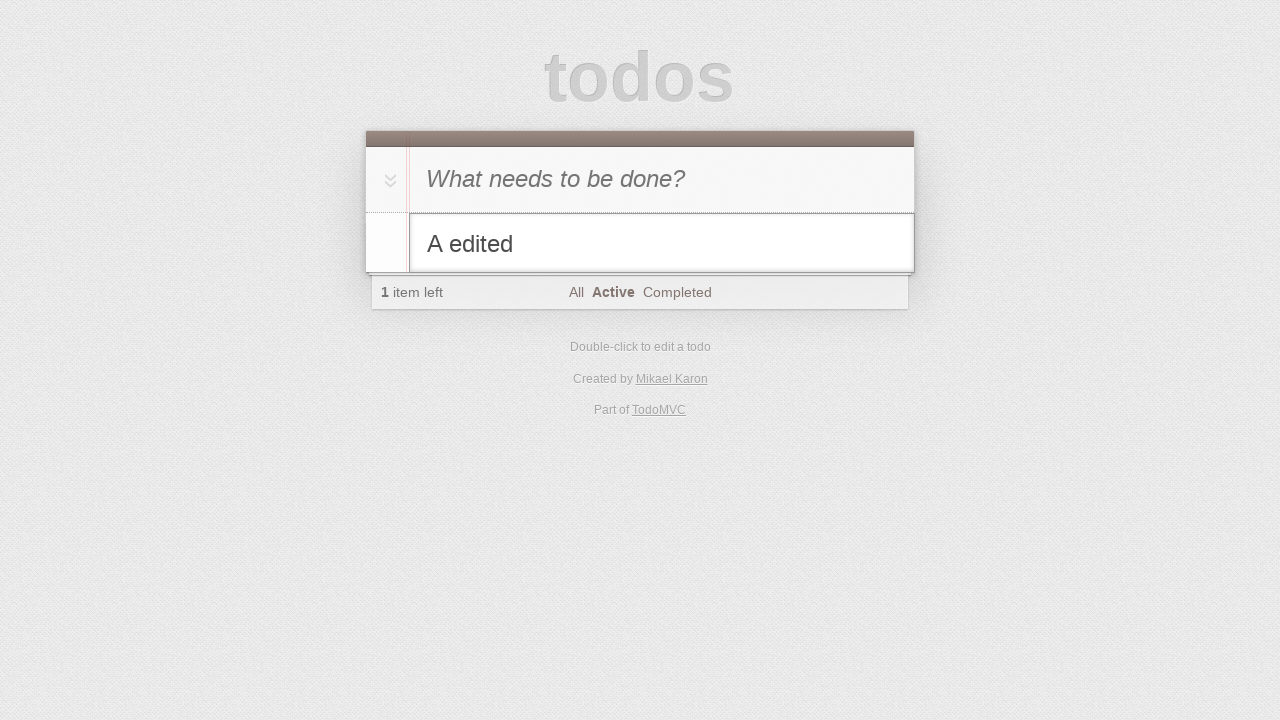

Pressed Escape key to cancel editing on #todo-list li.editing .edit
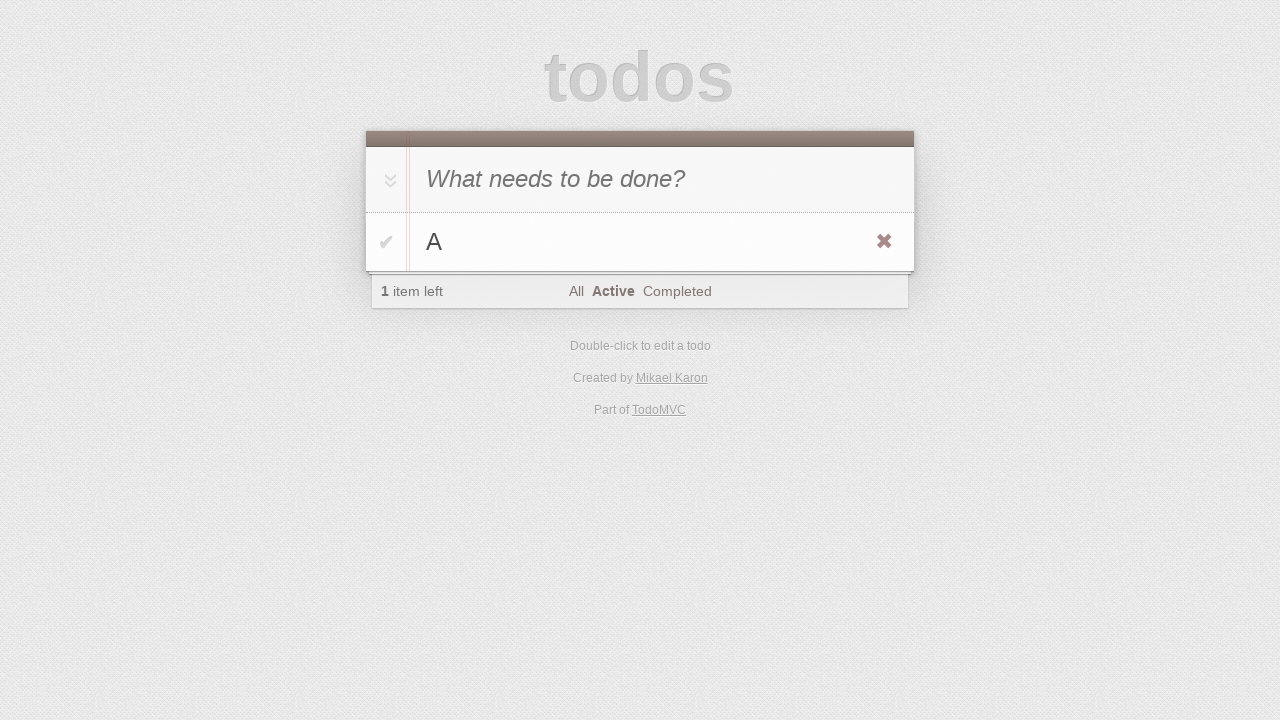

Verified that original task text 'A' is preserved after canceling edit
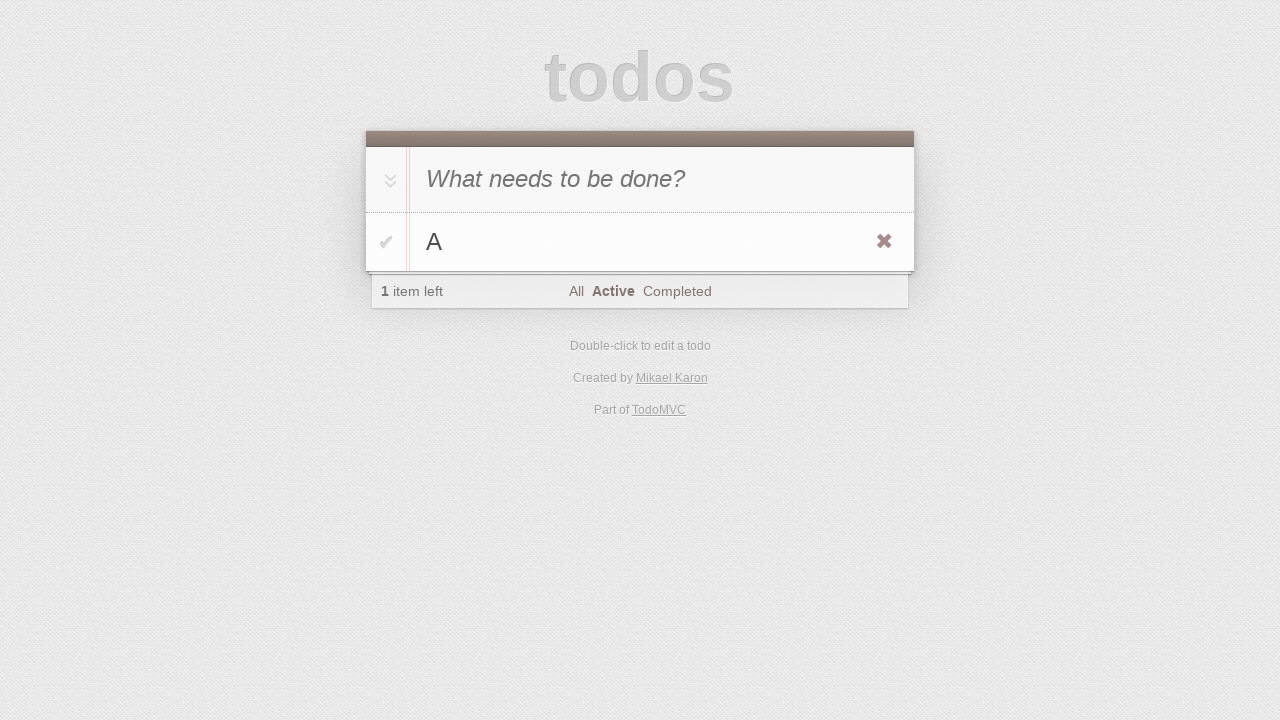

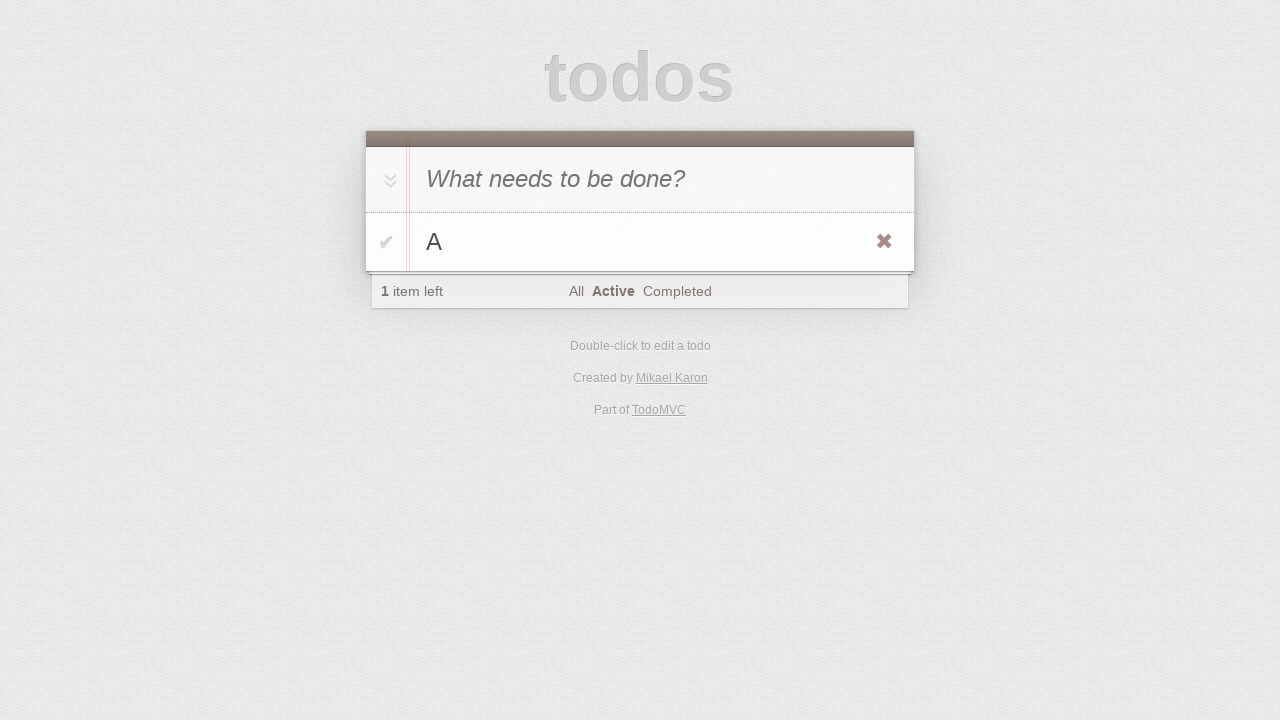